Tests checkbox interaction by clicking on BMW and Benz checkboxes and verifying their selection states

Starting URL: https://www.letskodeit.com/practice

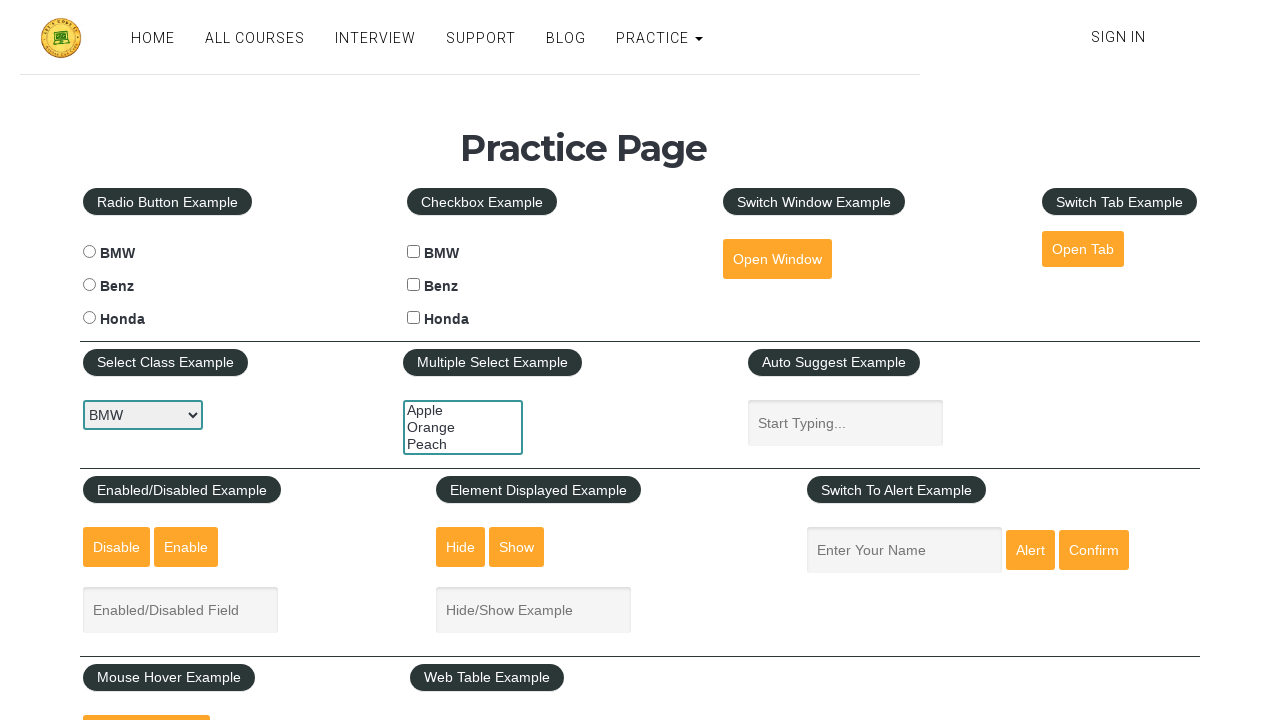

Clicked BMW checkbox at (414, 252) on #bmwcheck
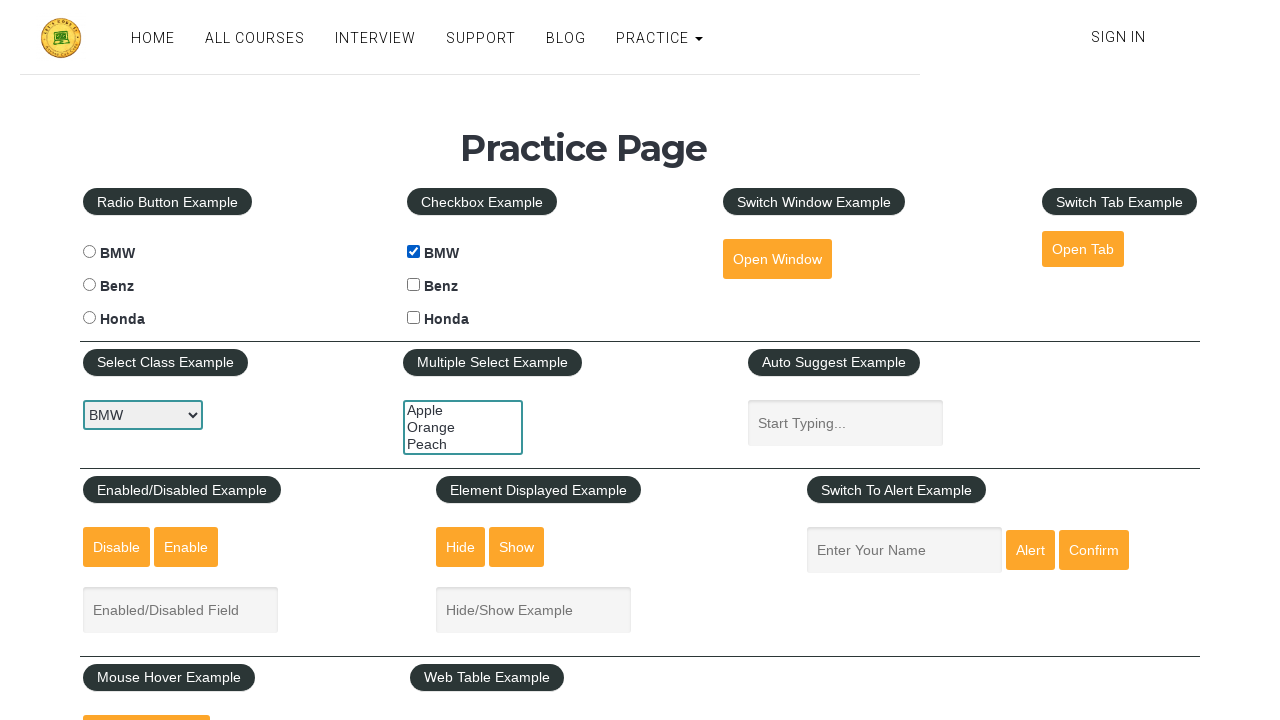

Clicked Benz checkbox at (414, 285) on #benzcheck
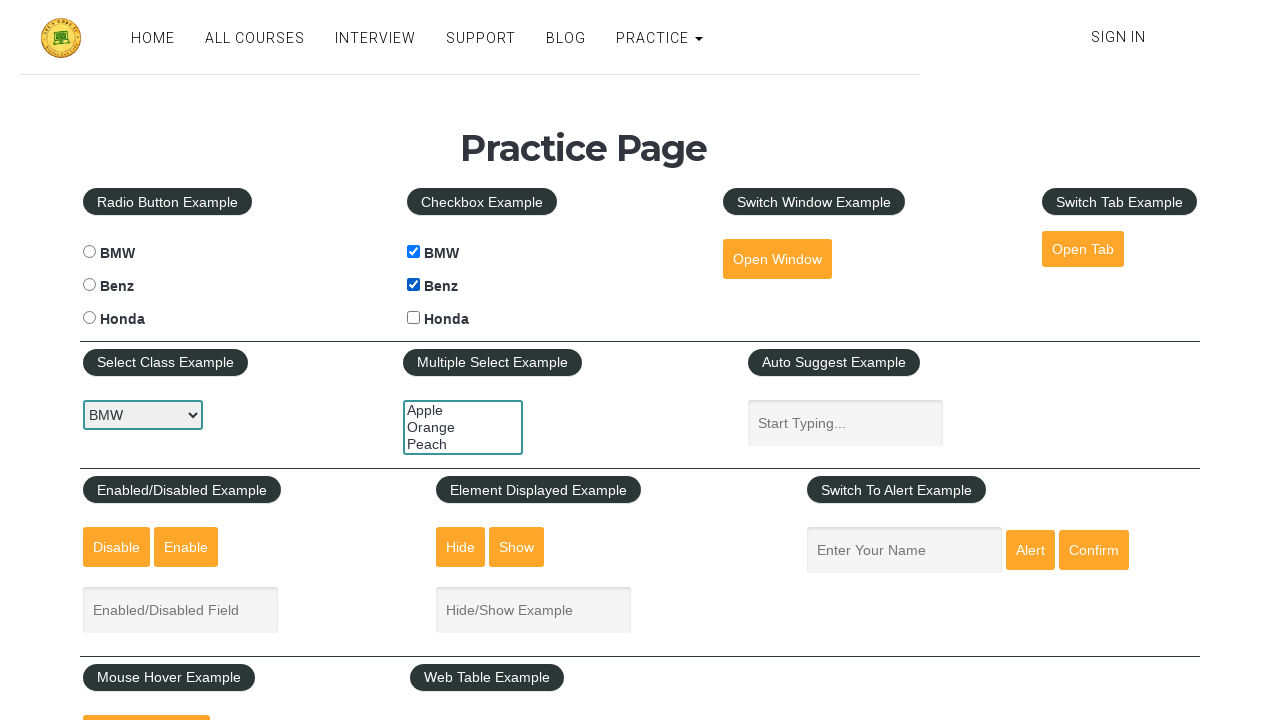

Verified BMW checkbox is checked
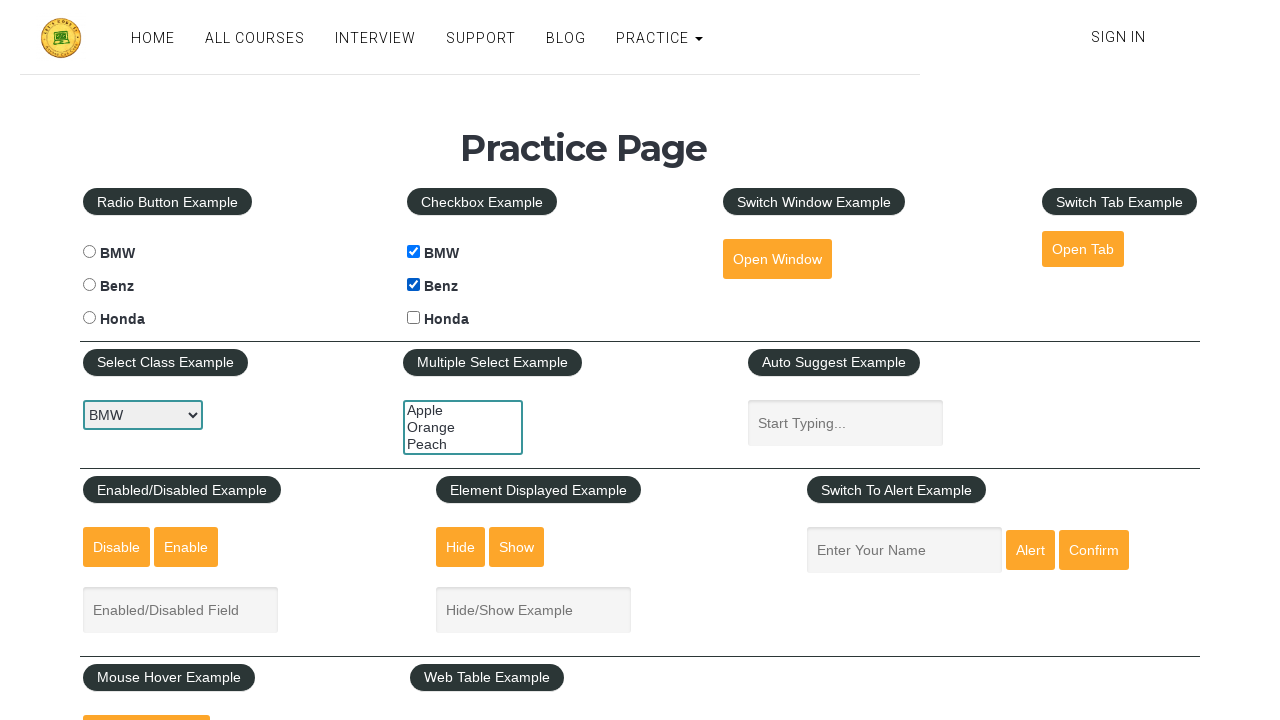

Verified Benz checkbox is checked
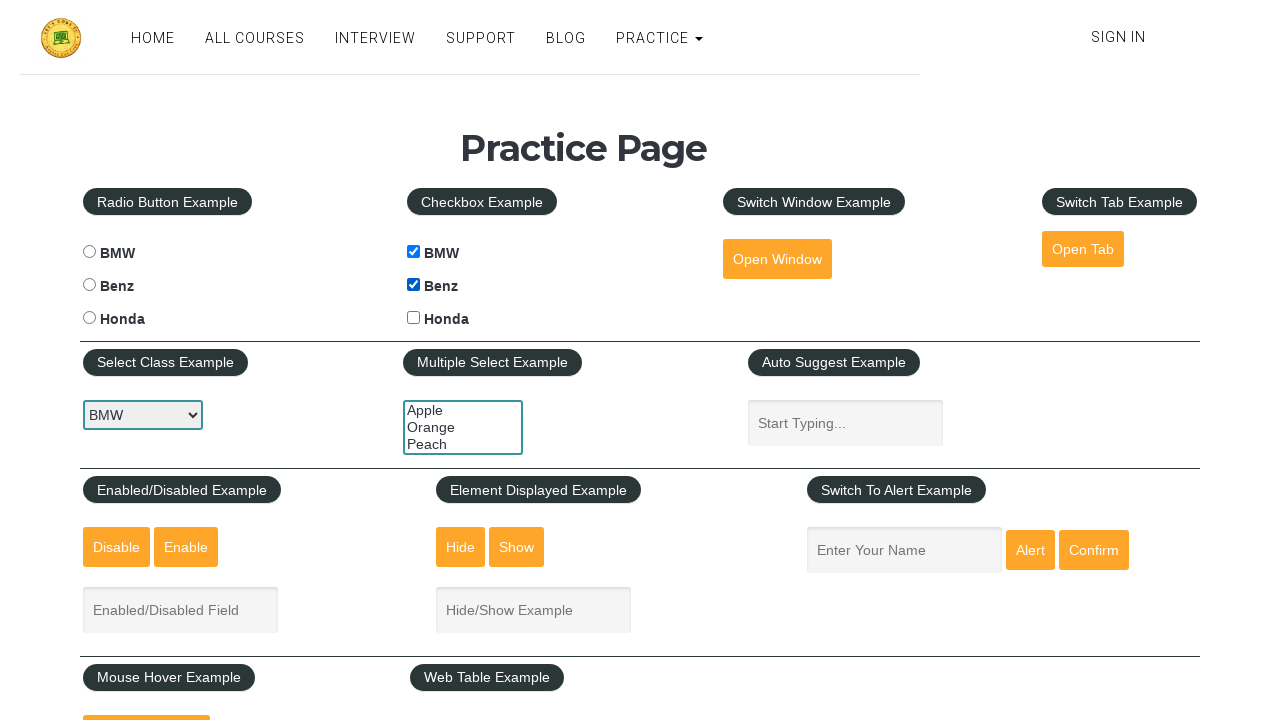

Verified Honda checkbox state
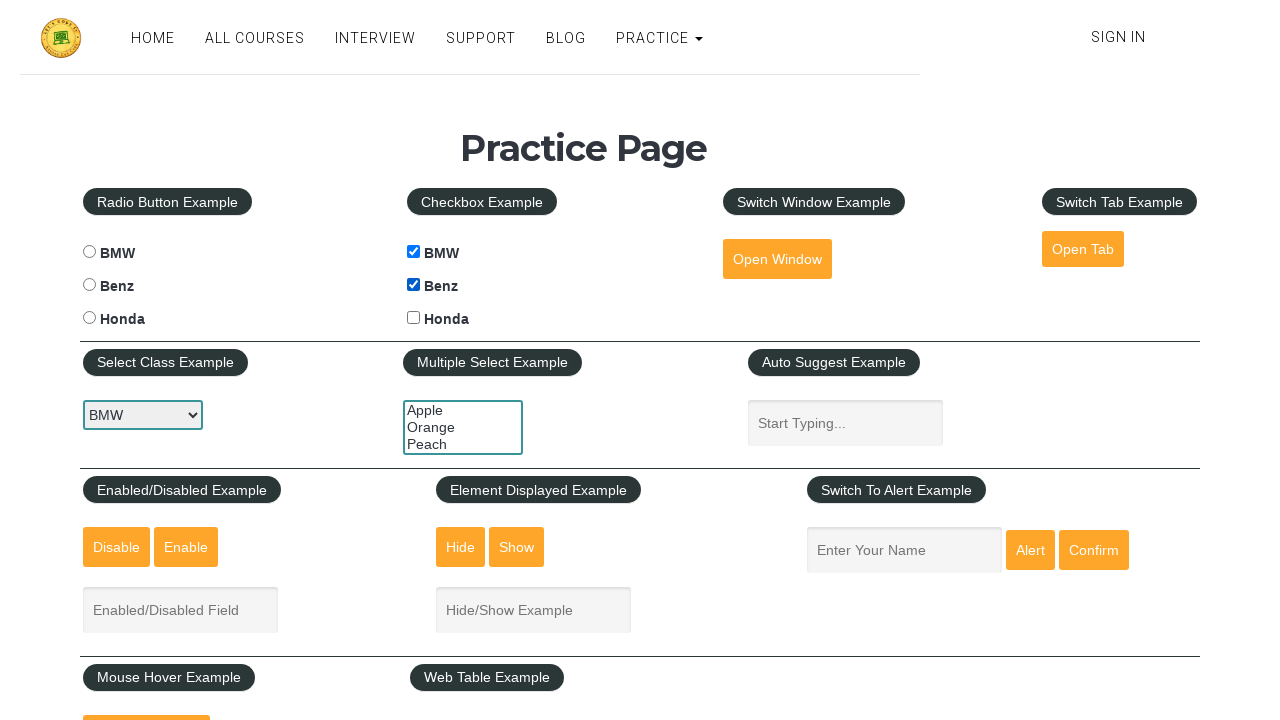

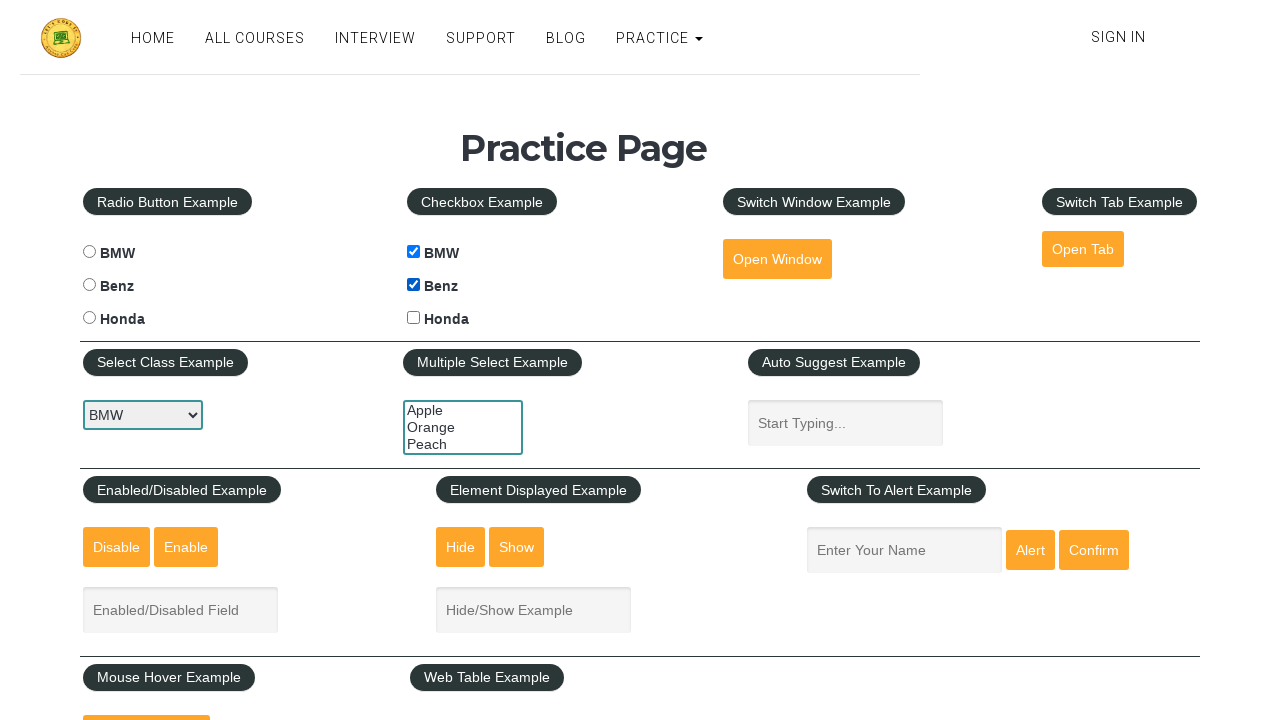